Tests Bilibili search functionality by entering a search query in the search box and clicking the search button, then switching to the new search results tab.

Starting URL: https://www.bilibili.com/

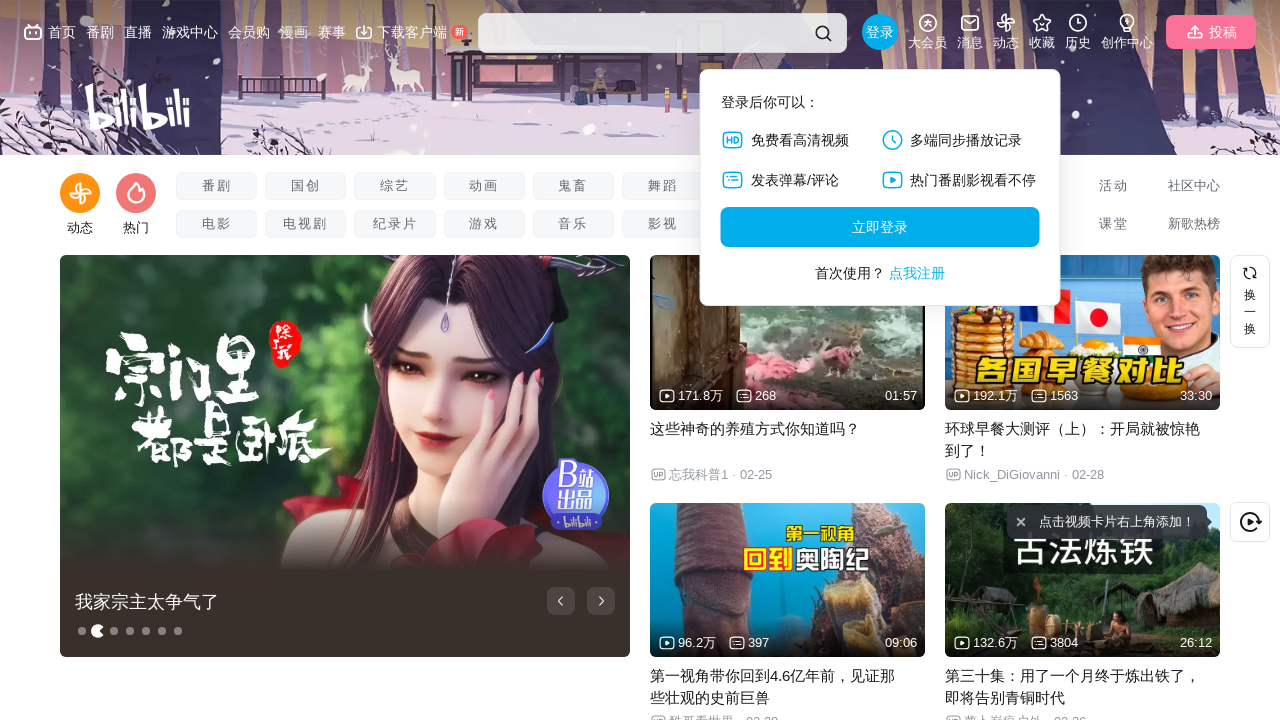

Search input field loaded and ready
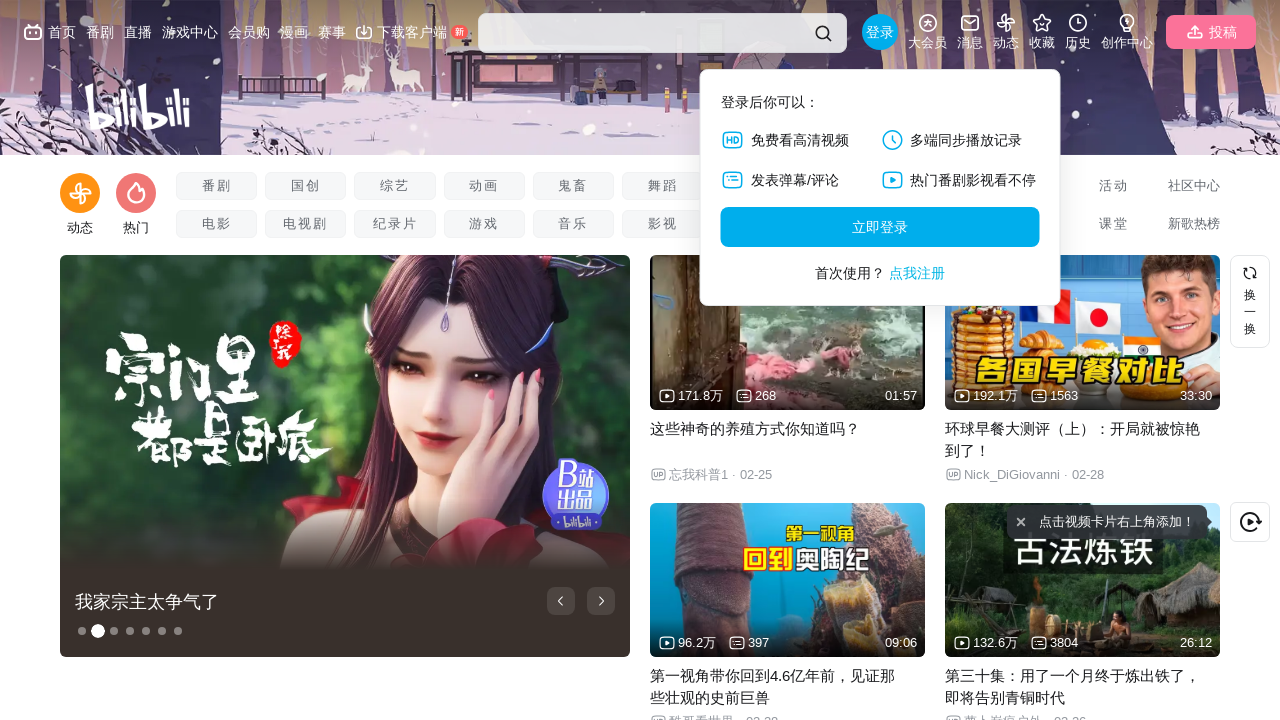

Filled search box with 'Python教程' on .nav-search-input
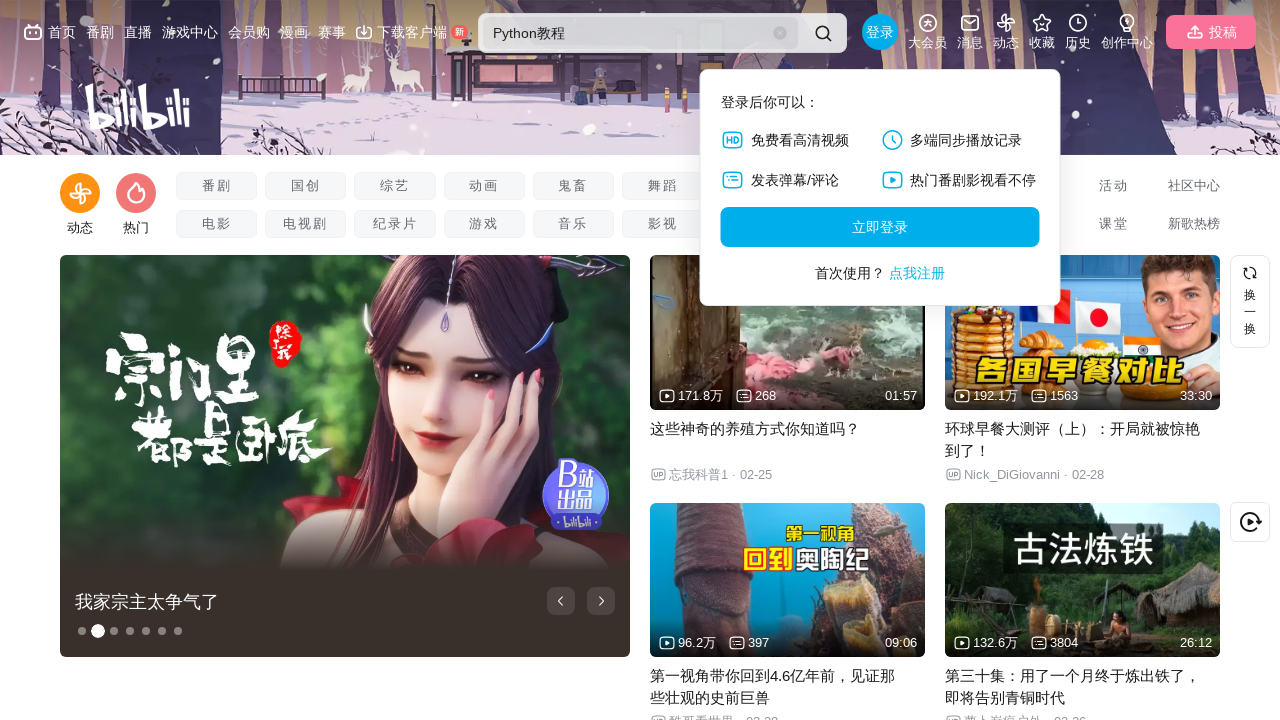

Clicked search button at (823, 33) on .nav-search-btn
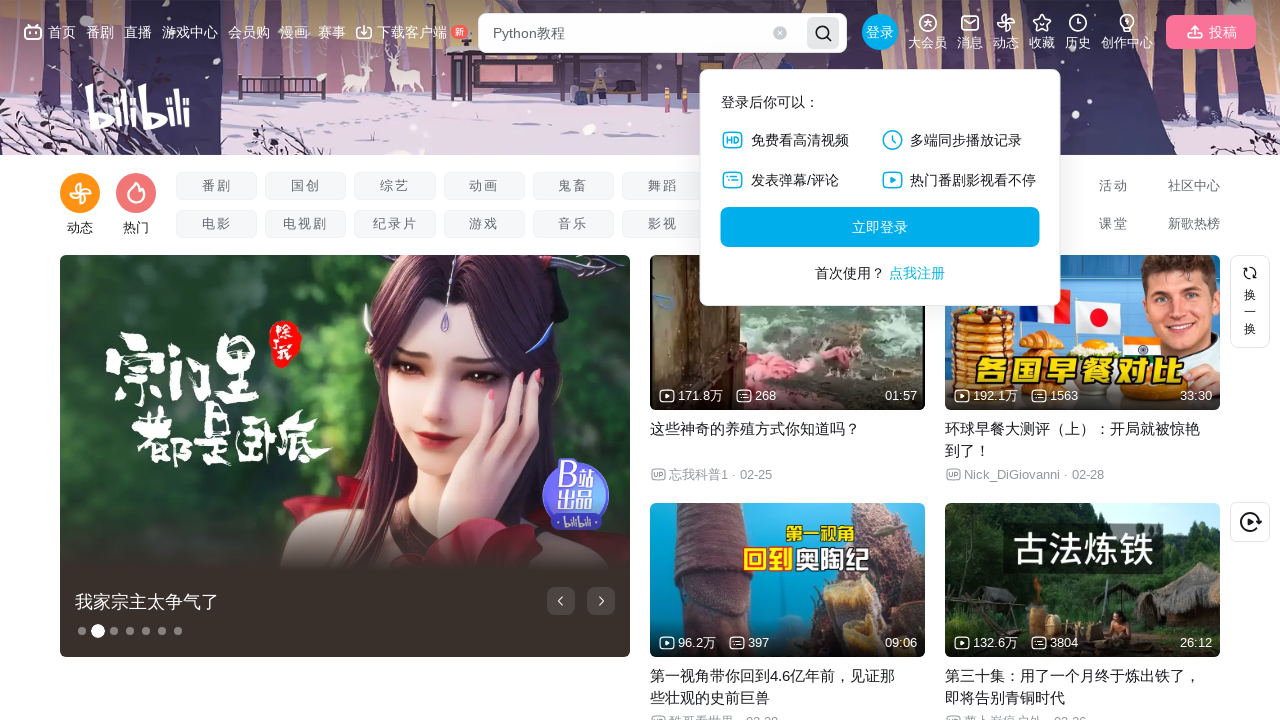

Waited for new tab to open
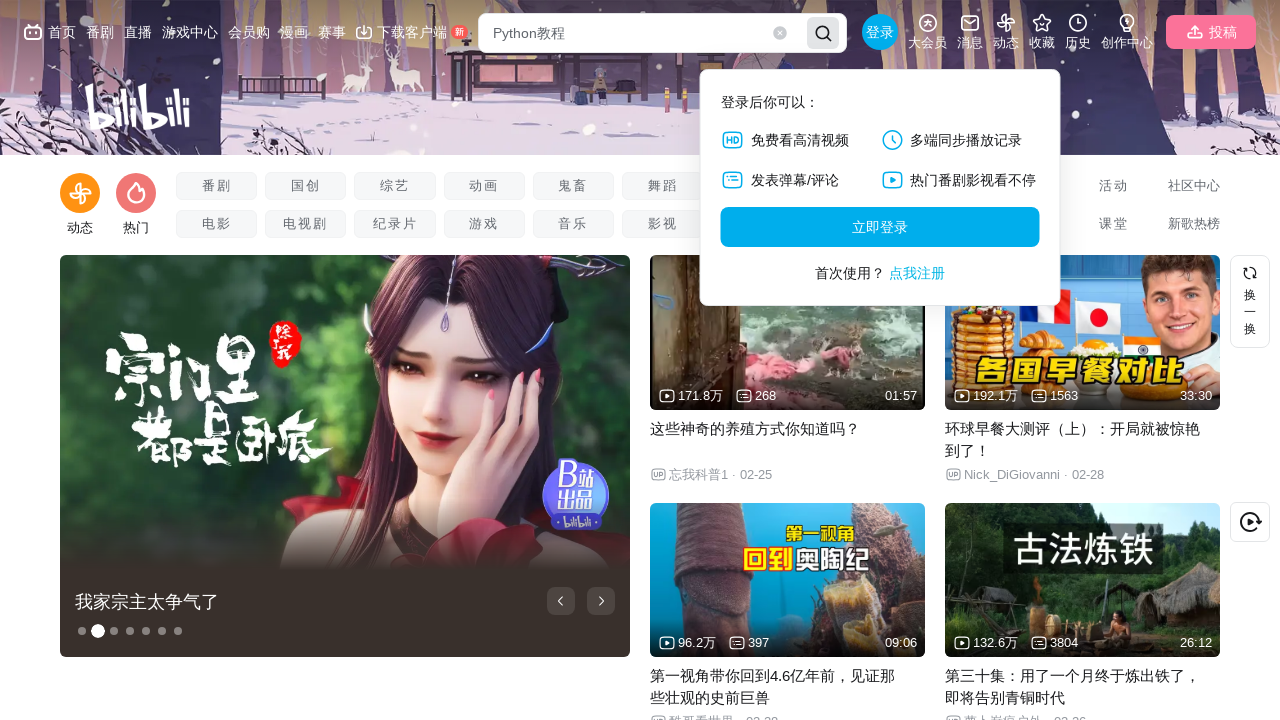

Switched to search results tab
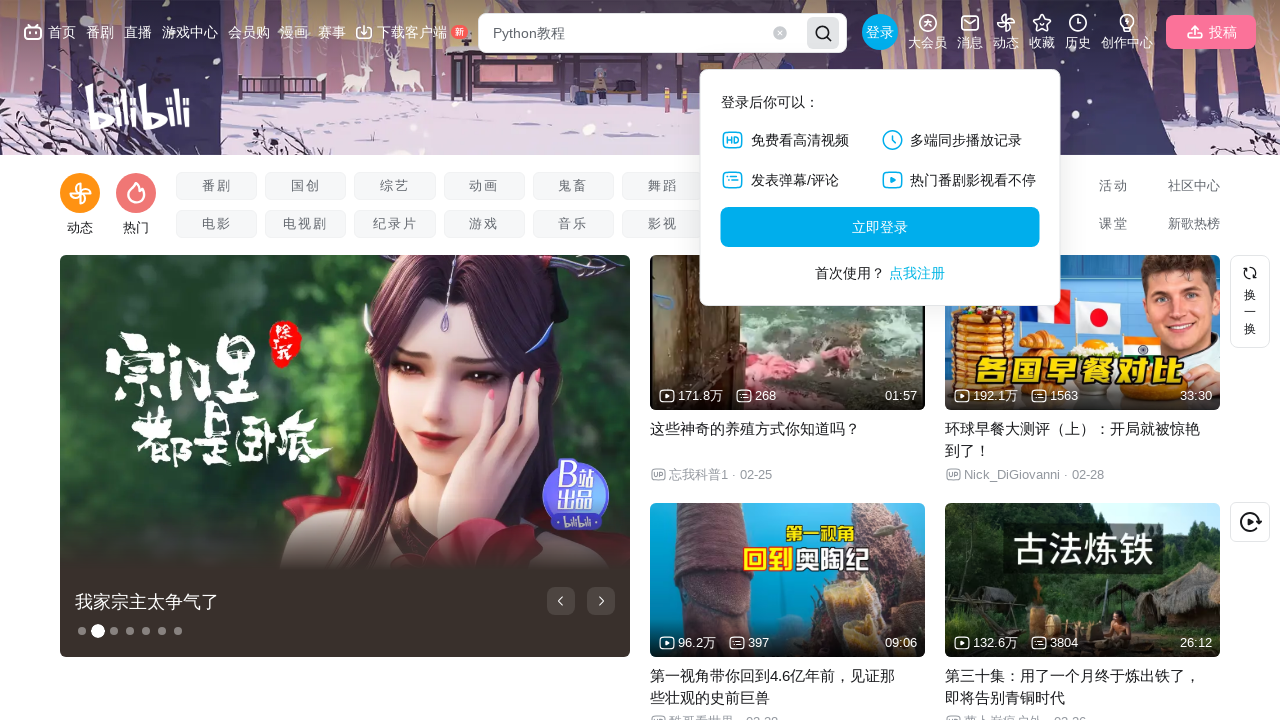

Search results page fully loaded
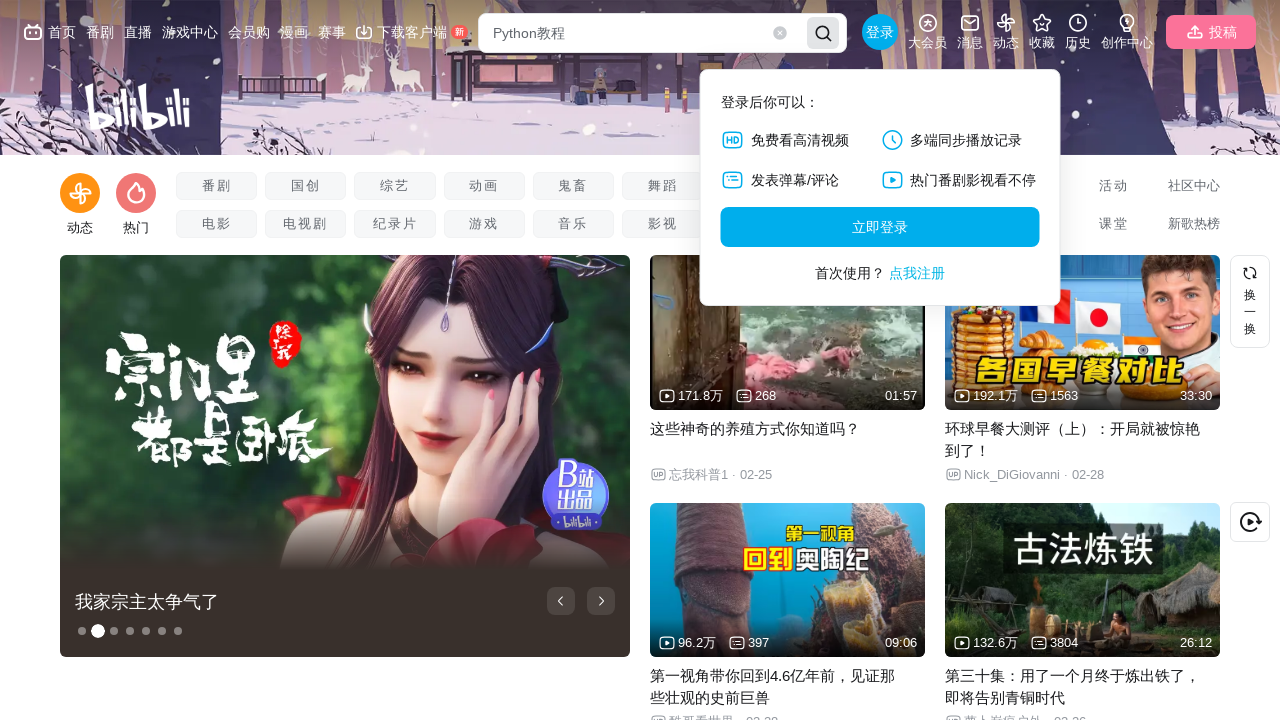

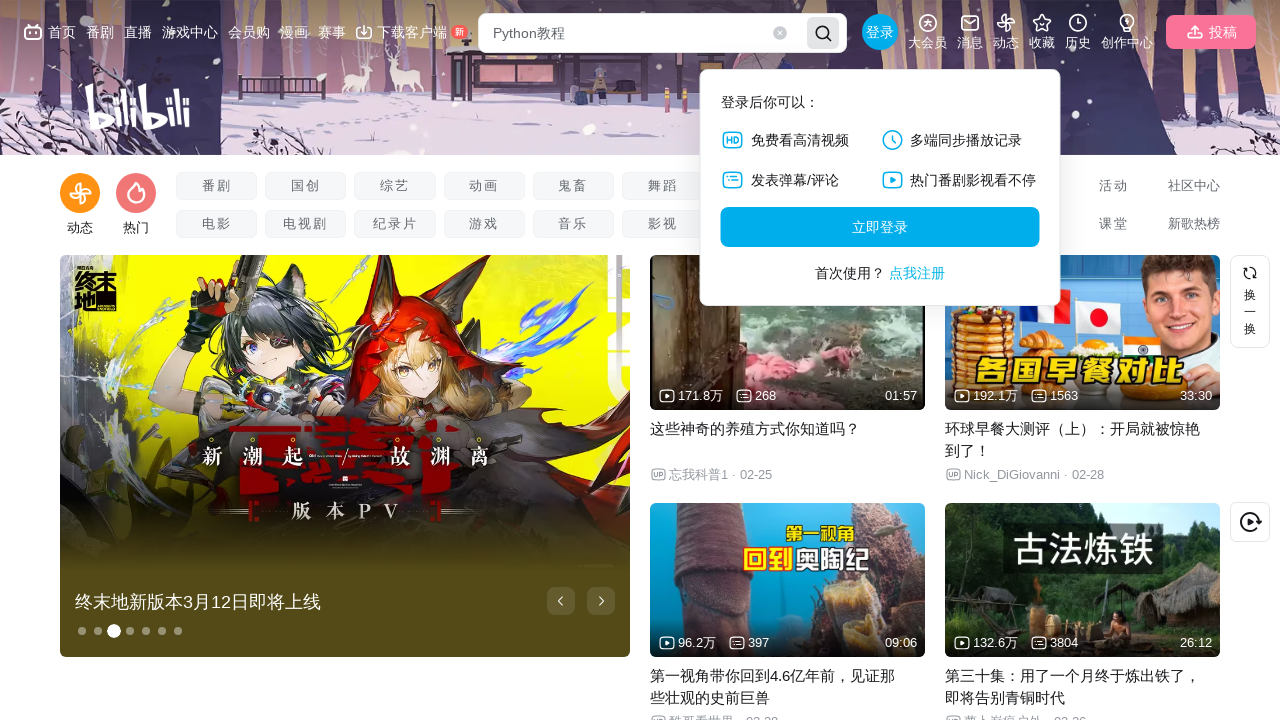